Tests hover functionality by hovering over an avatar image and verifying that additional user information (caption) appears when hovering.

Starting URL: http://the-internet.herokuapp.com/hovers

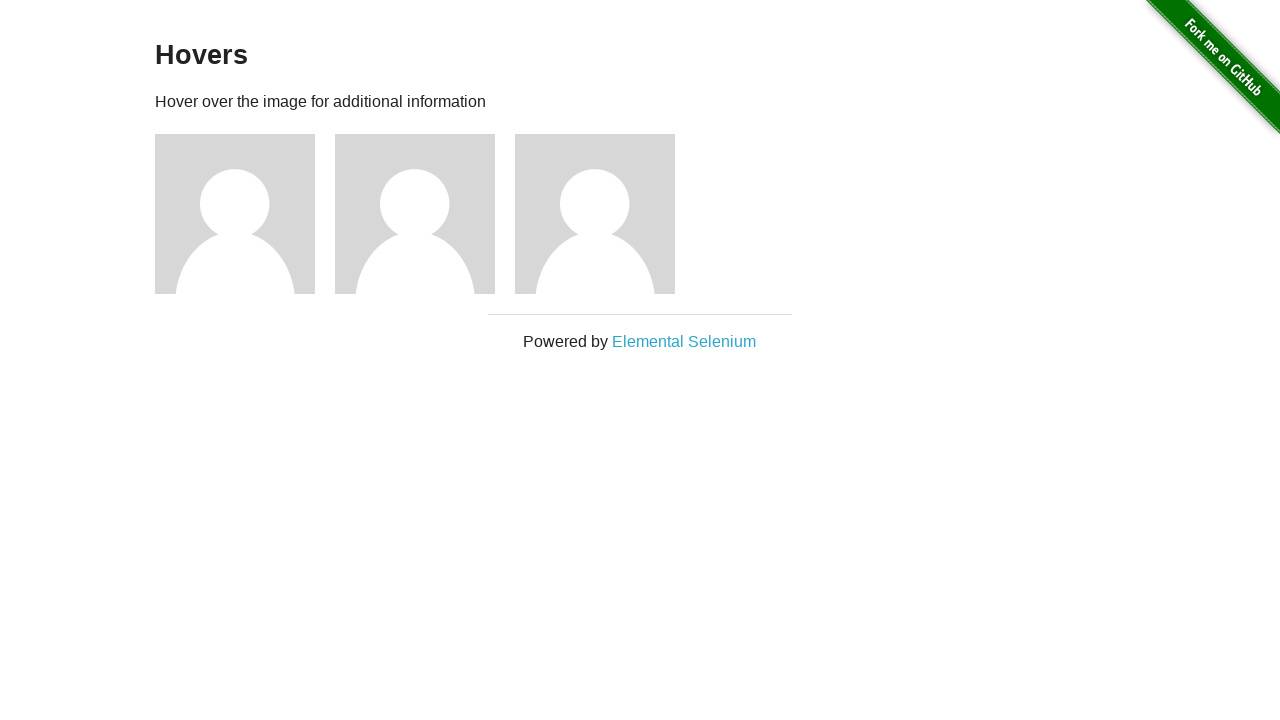

Hovered over the first avatar image at (245, 214) on .figure >> nth=0
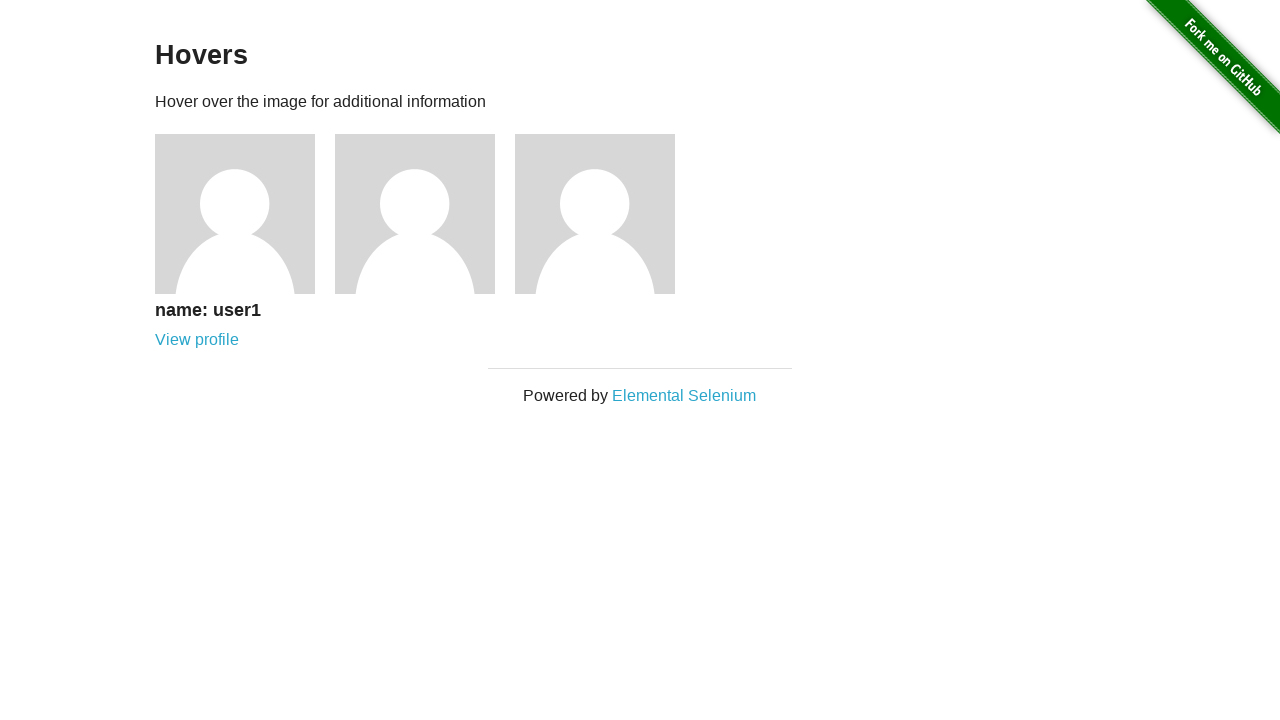

User information caption became visible on hover
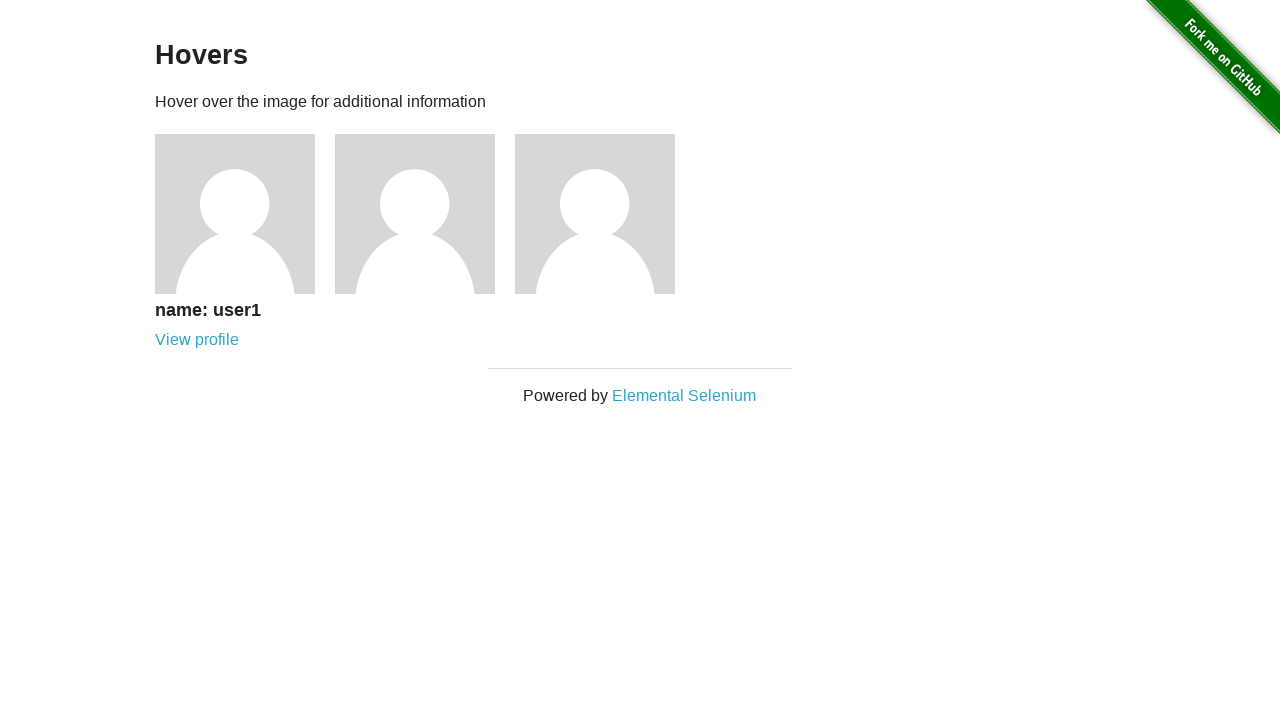

Verified that caption is displayed and visible
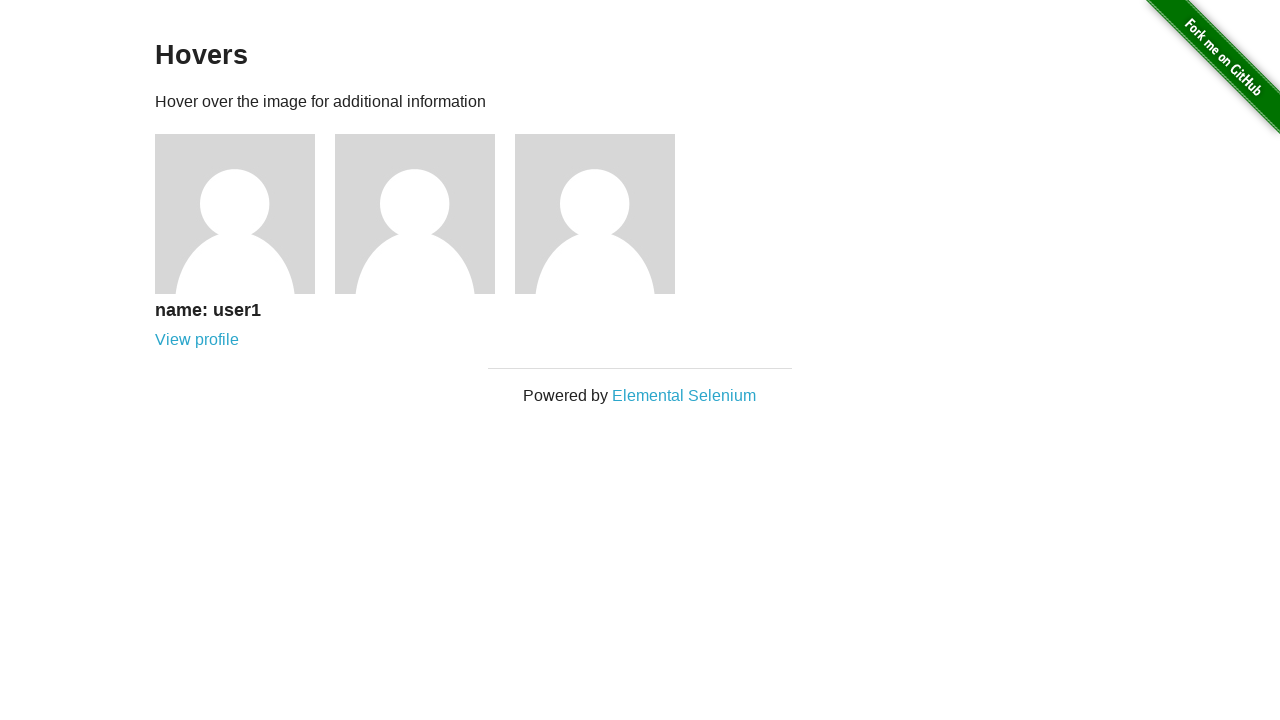

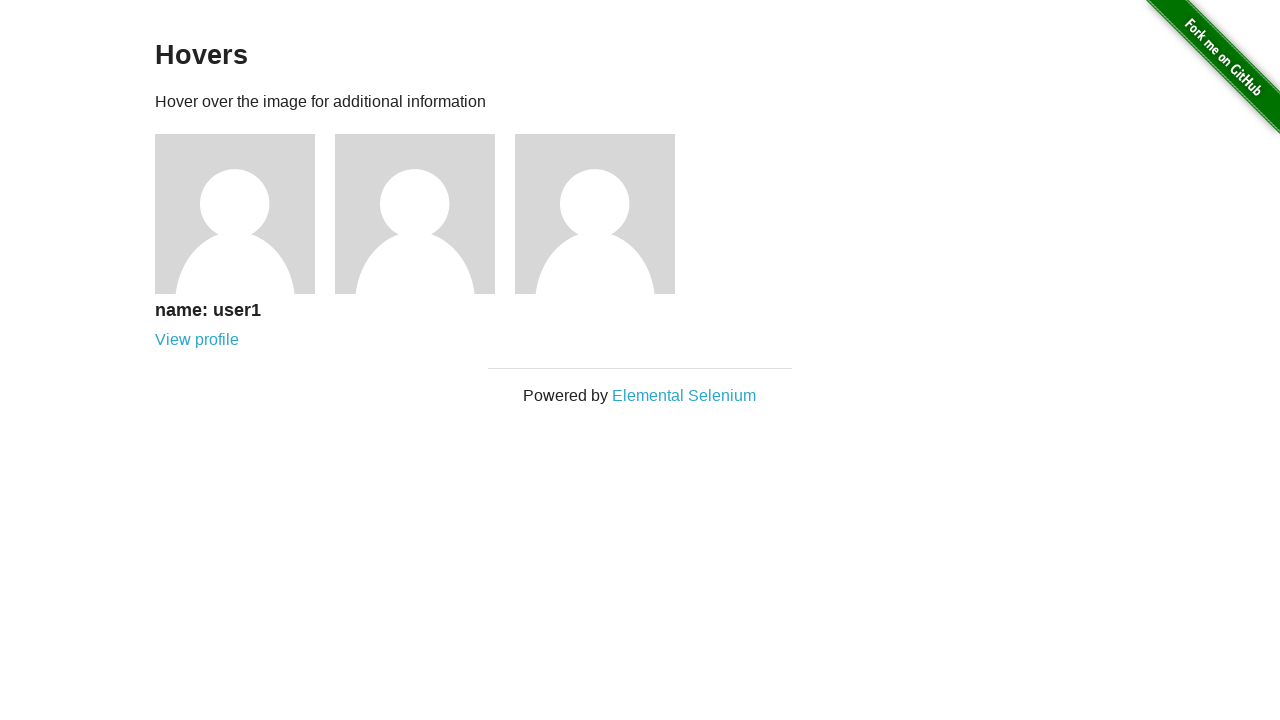